Demonstrates injecting jQuery and jQuery Growl library into a webpage via JavaScript execution, then displays notification messages on the page for debugging purposes.

Starting URL: http://the-internet.herokuapp.com

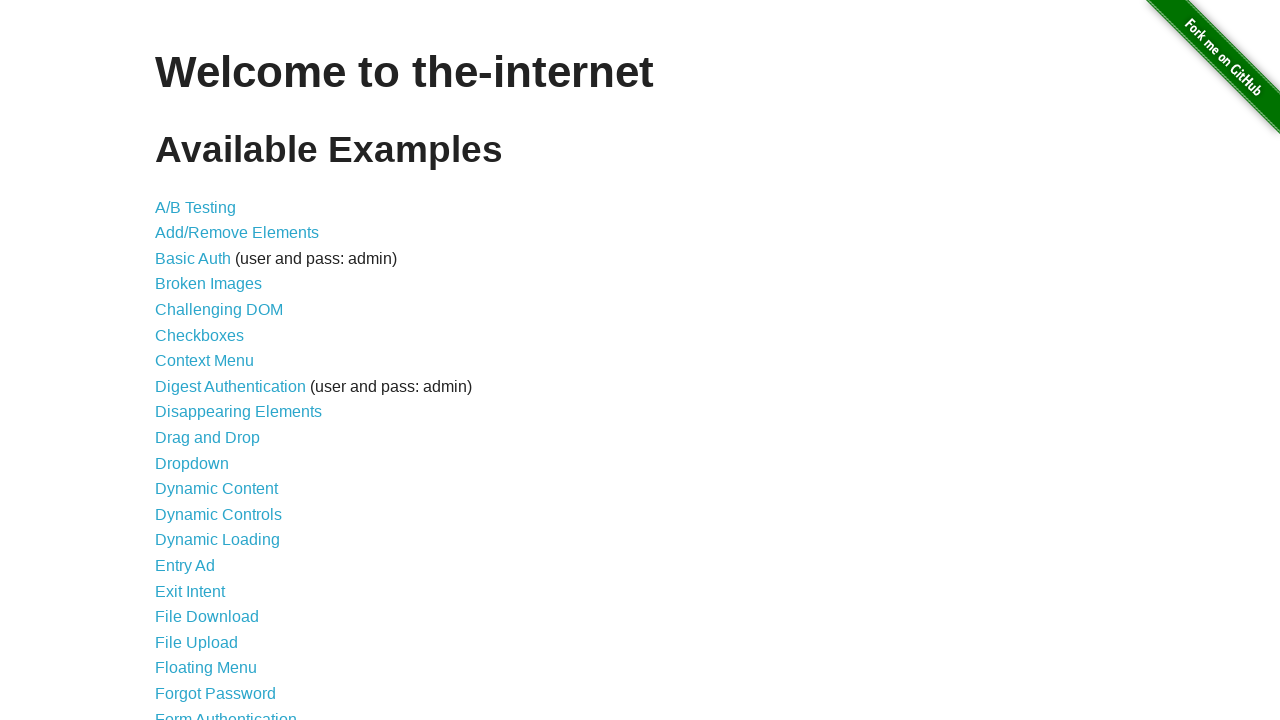

Injected jQuery library into the page if not already present
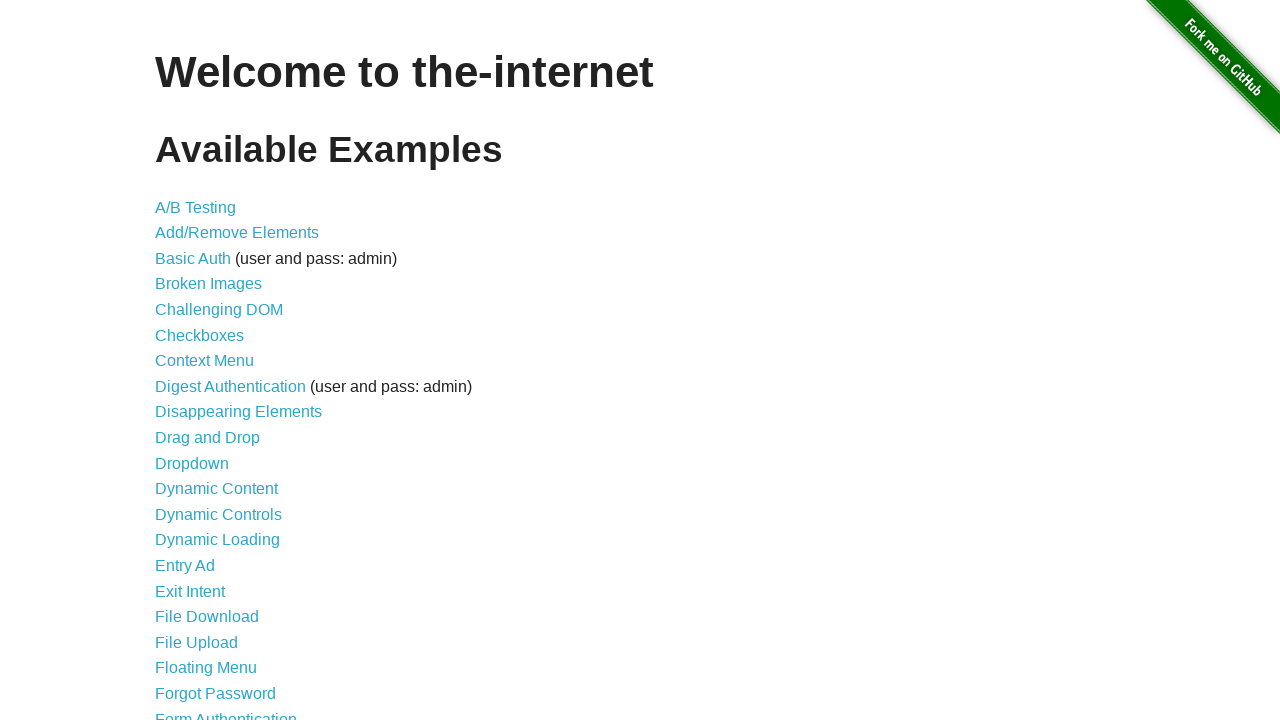

Verified jQuery library loaded successfully
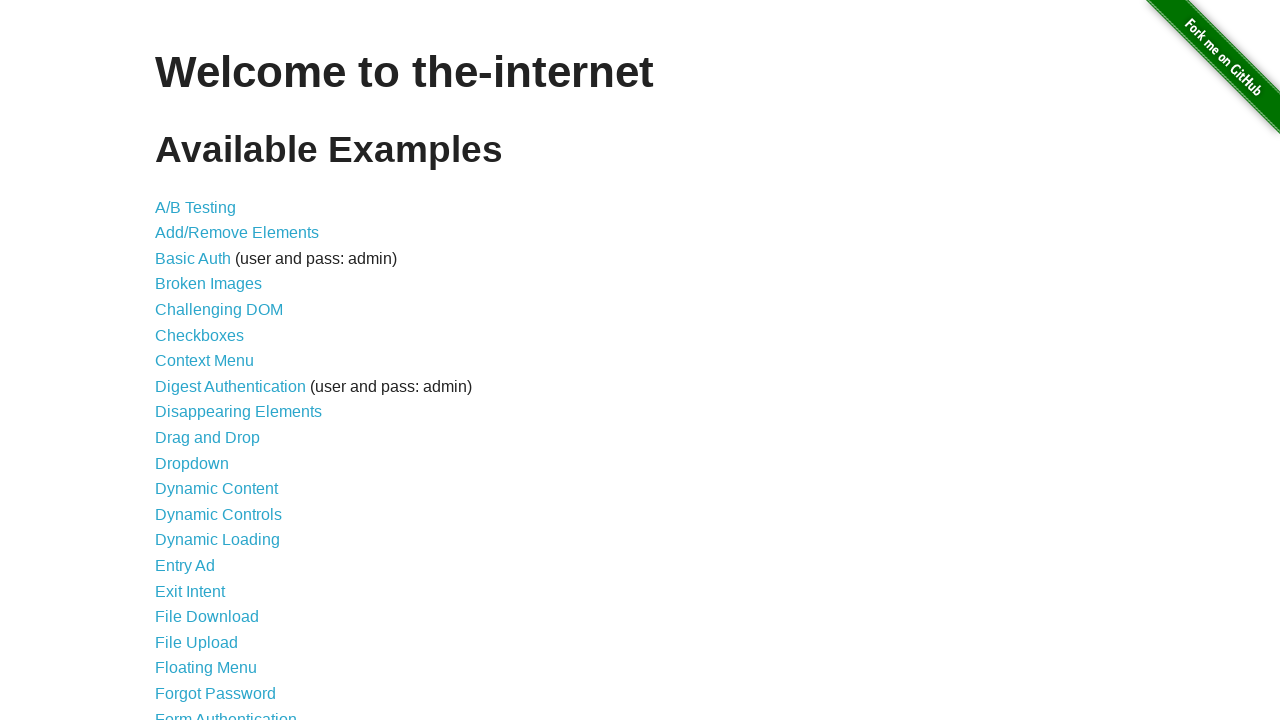

Injected jQuery Growl library script into the page
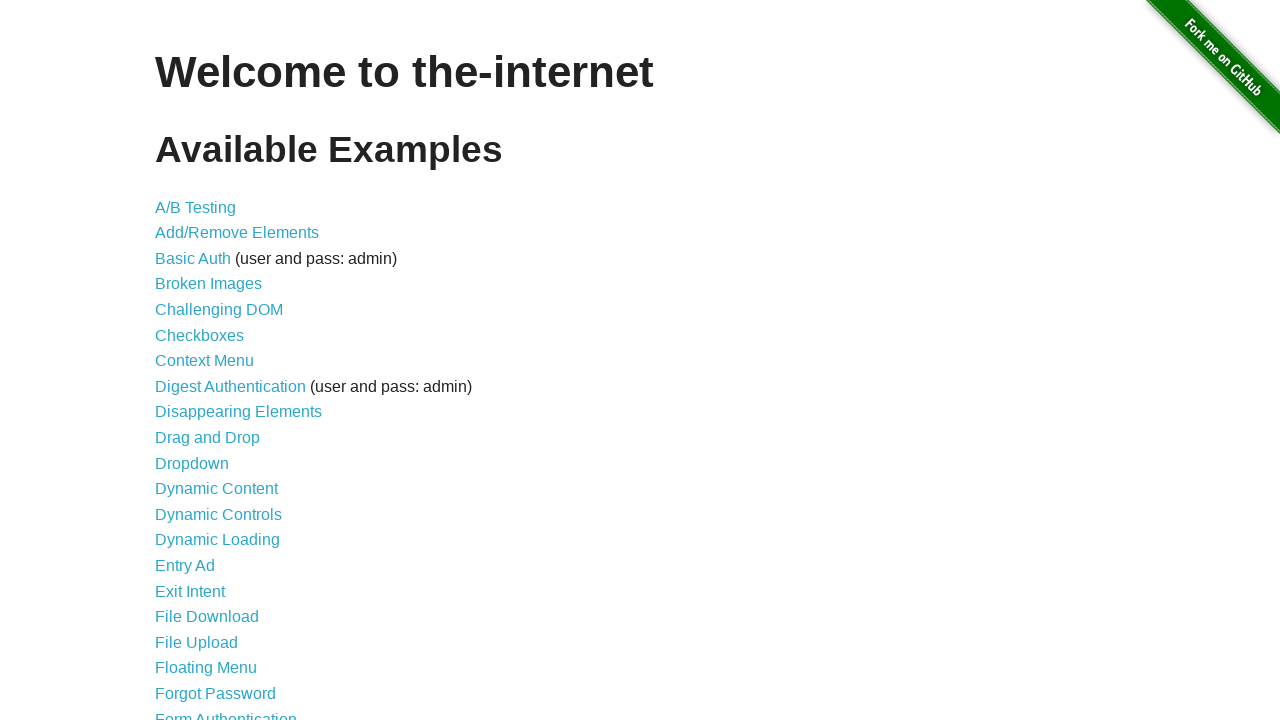

Added jQuery Growl stylesheet to the page
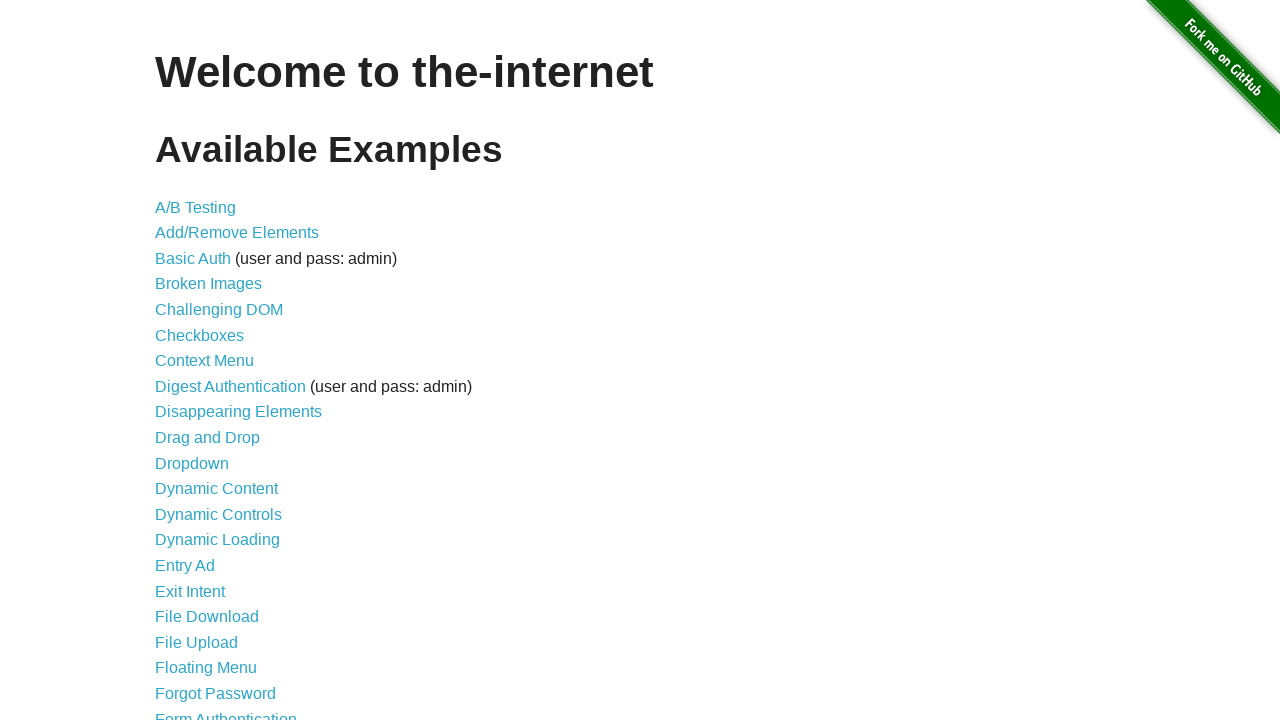

Confirmed jQuery Growl library is available and ready
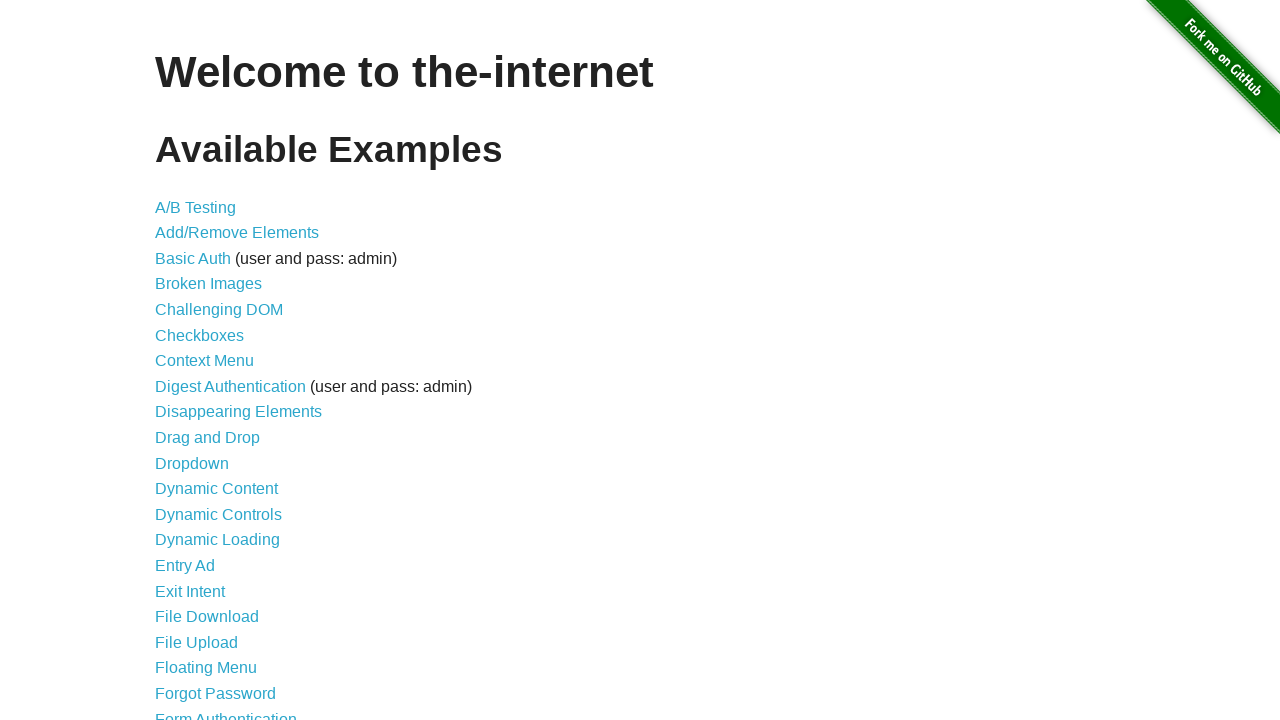

Displayed GET notification message using jQuery Growl
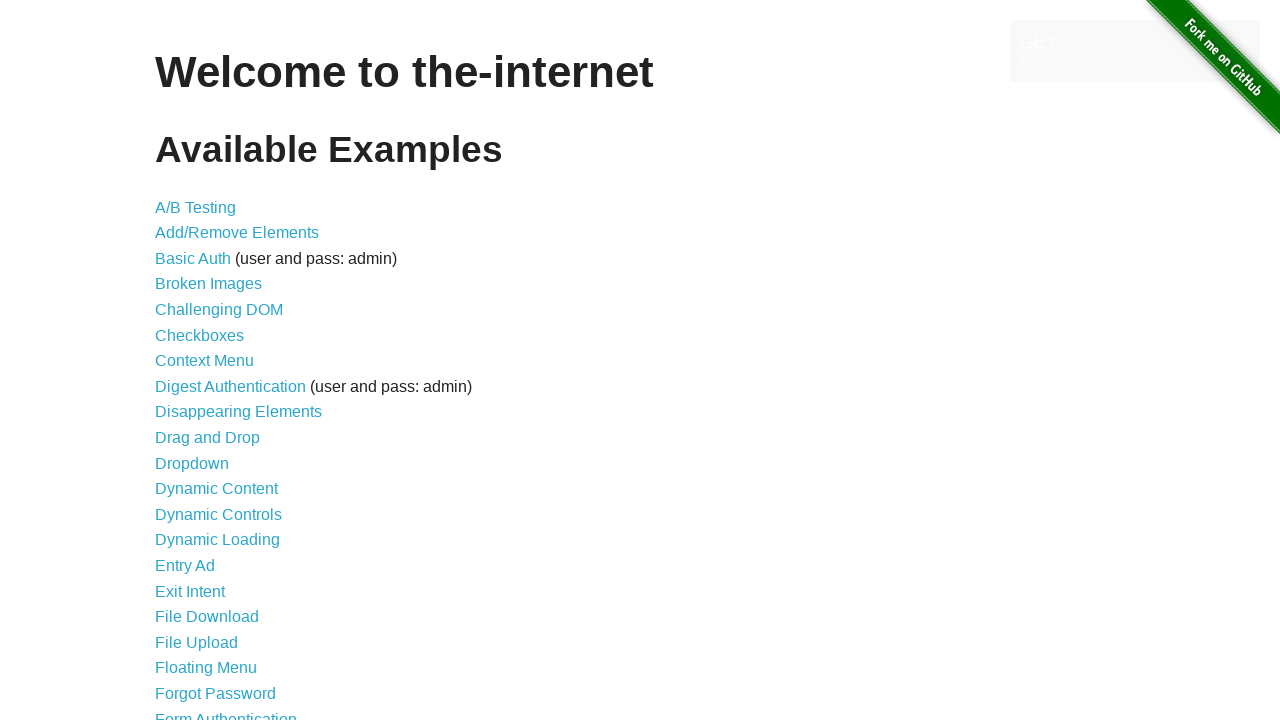

Displayed error notification message using jQuery Growl
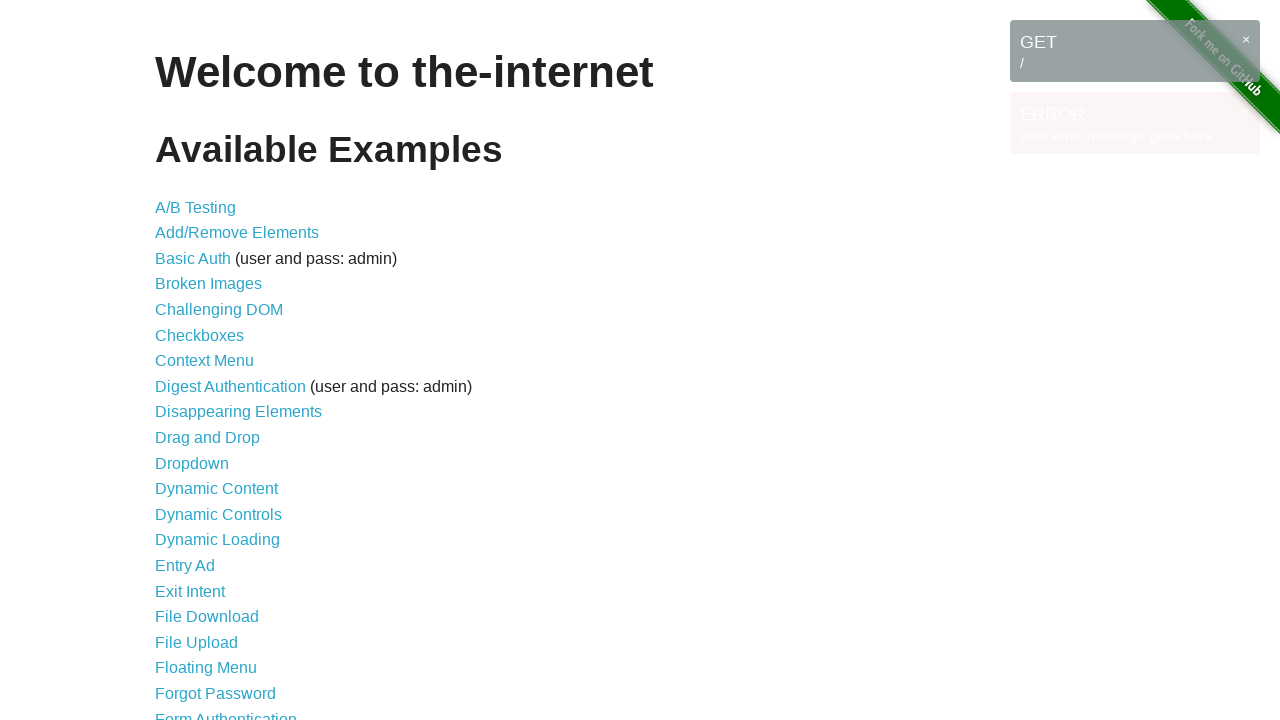

Displayed notice notification message using jQuery Growl
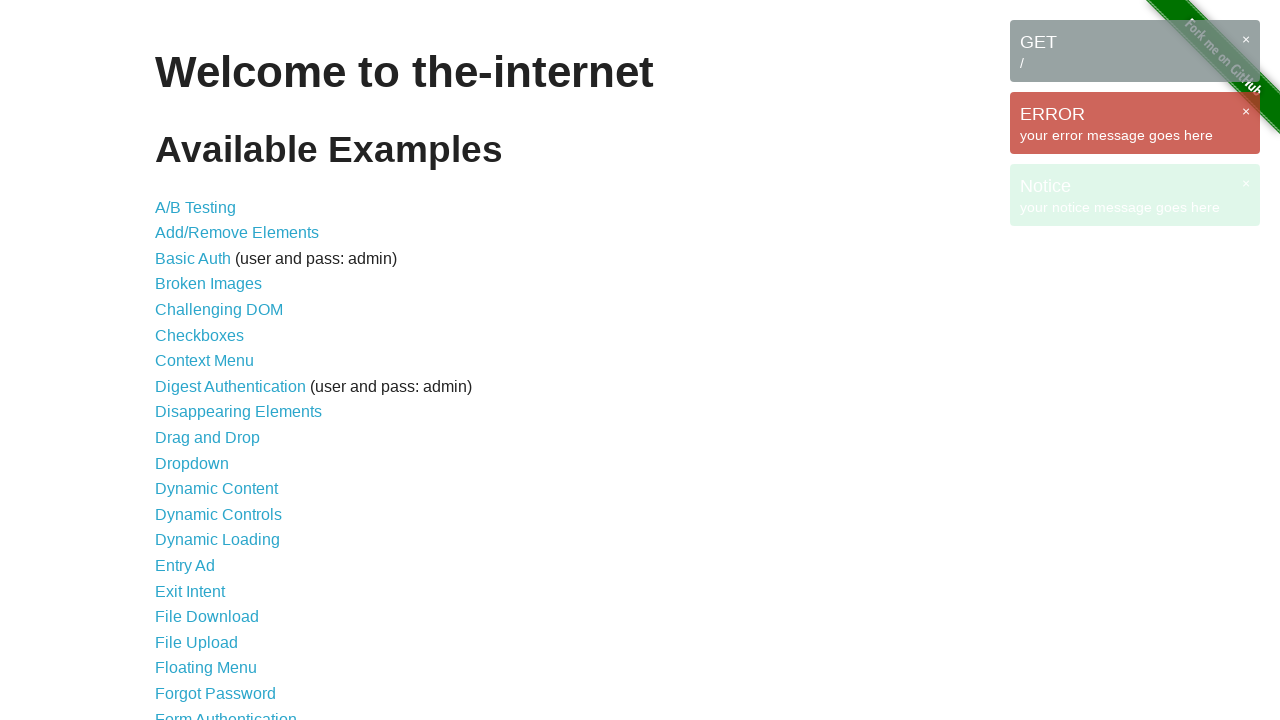

Displayed warning notification message using jQuery Growl
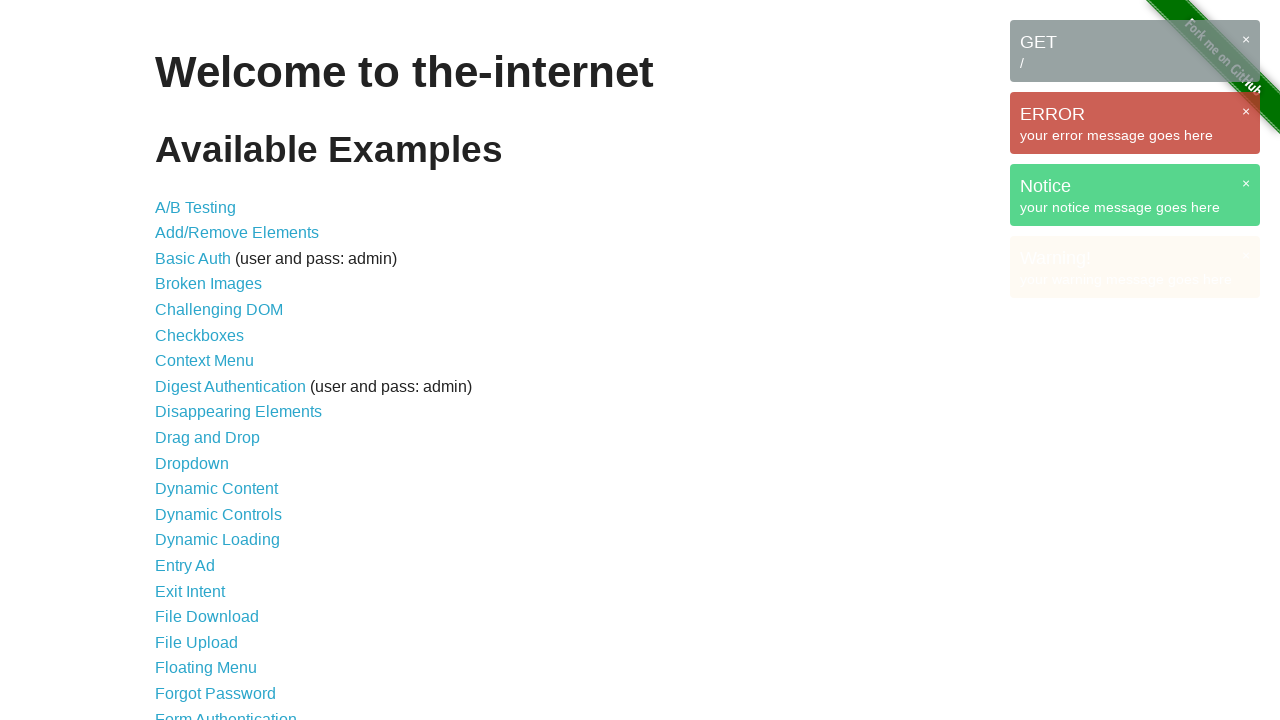

Confirmed notification messages are visible on the page
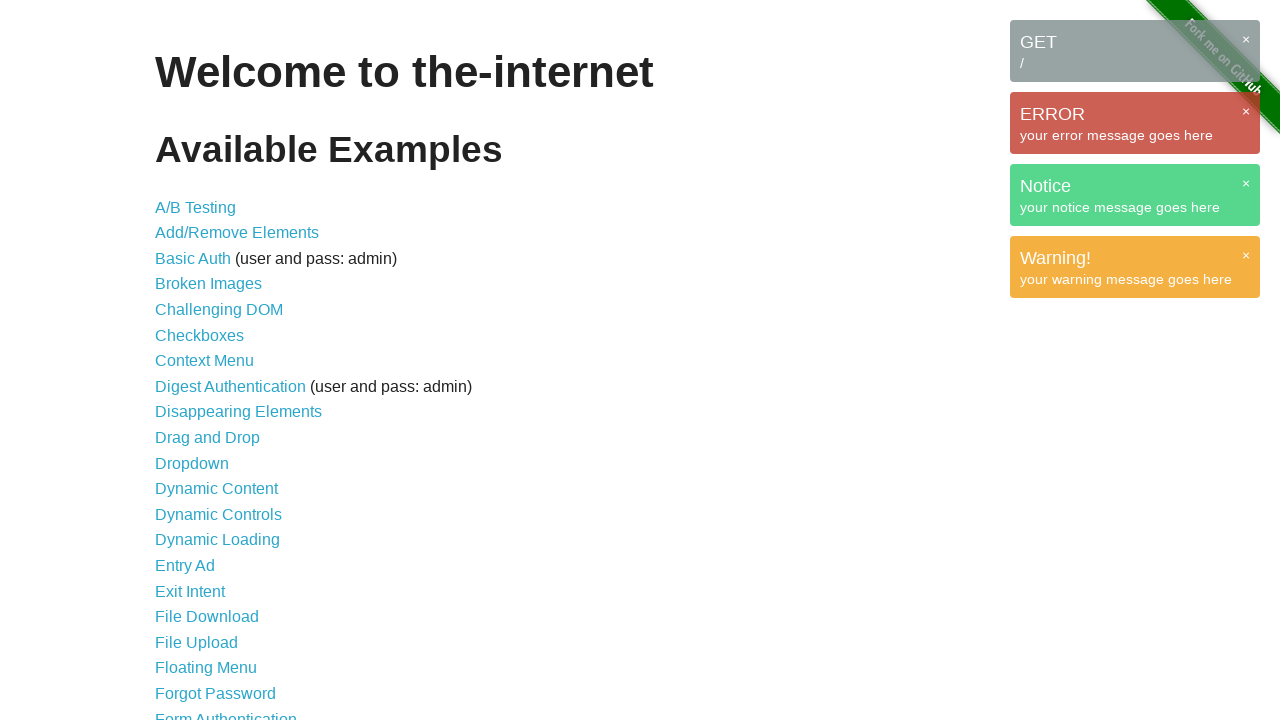

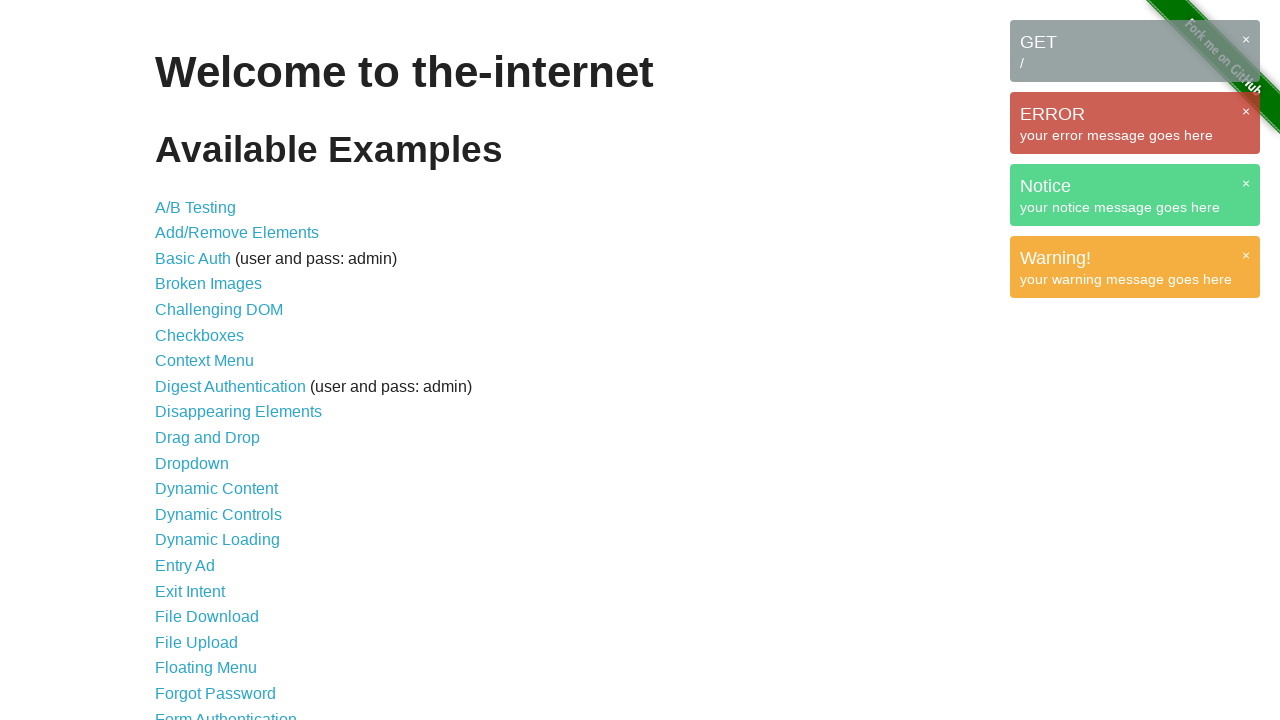